Tests HTML5 form validation messages on Chrome browser by submitting empty and invalid email formats

Starting URL: https://warranty.rode.com/login

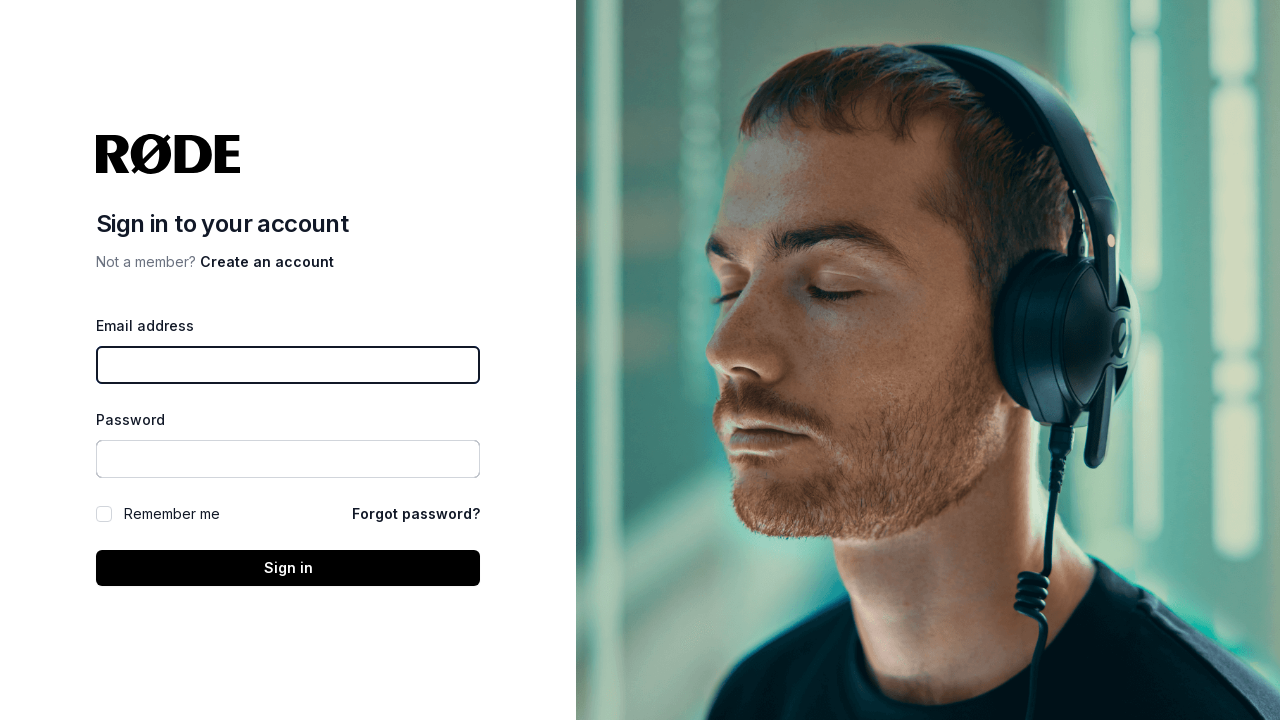

Clicked submit button with empty email field to trigger HTML5 validation at (288, 568) on button[type='submit']
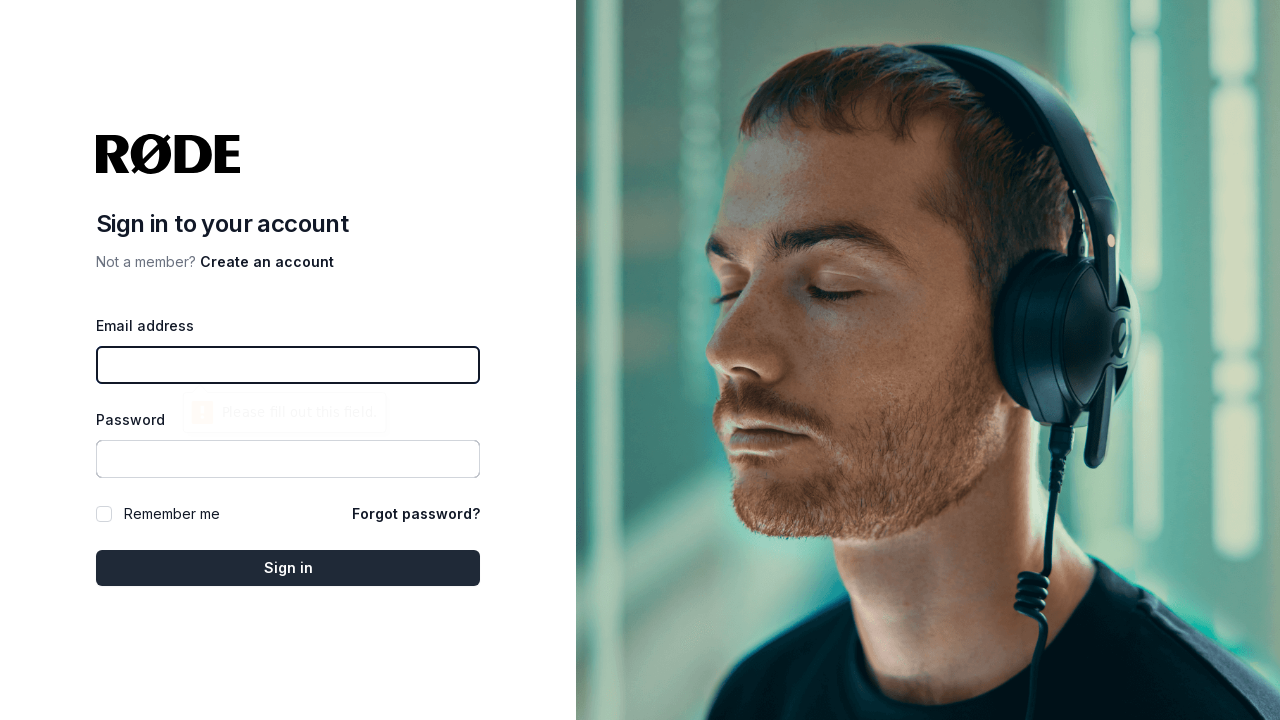

Filled email field with invalid format 'automation' (missing @) on input#email
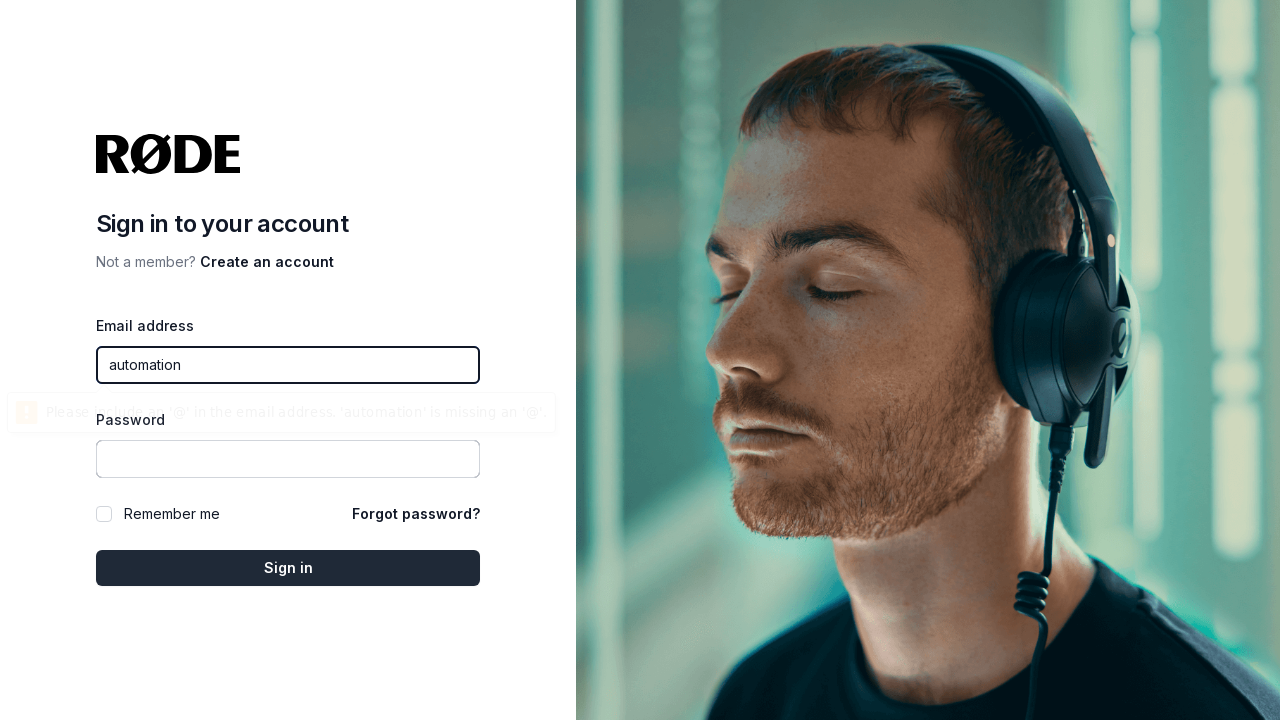

Clicked submit button with invalid email format (no @) at (288, 568) on button[type='submit']
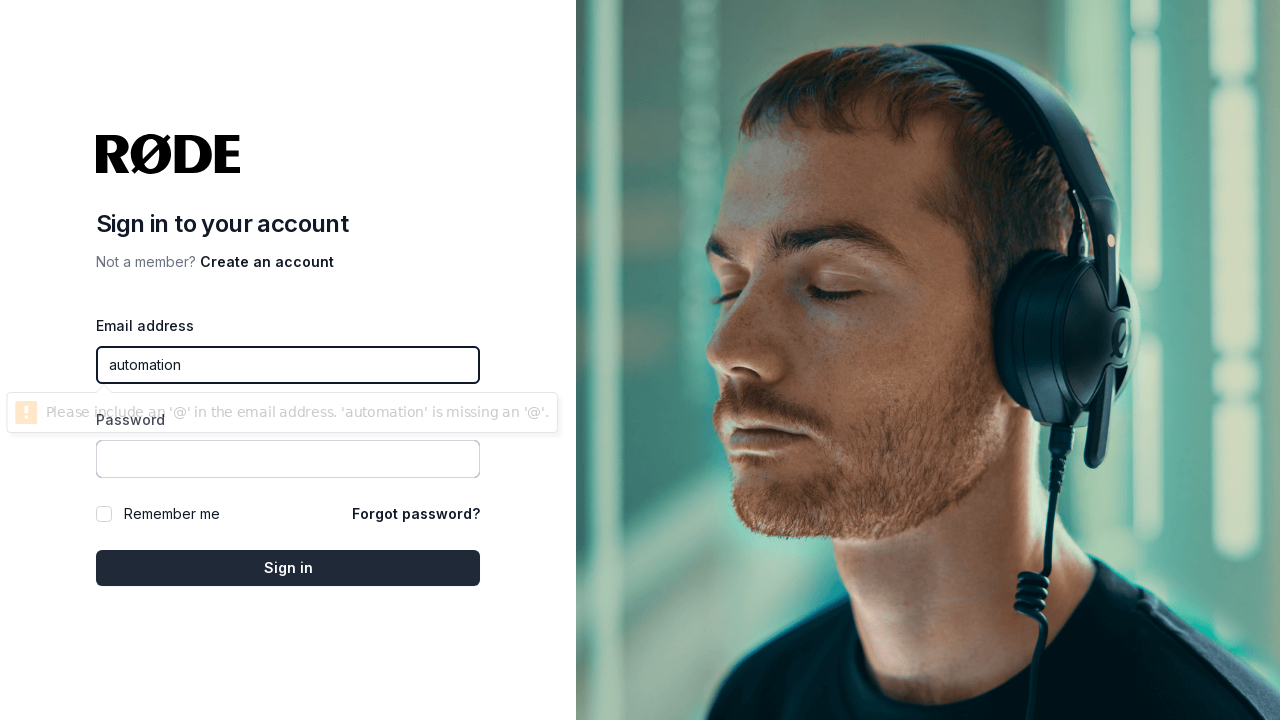

Filled email field with invalid format 'automation@#!' (special characters) on input#email
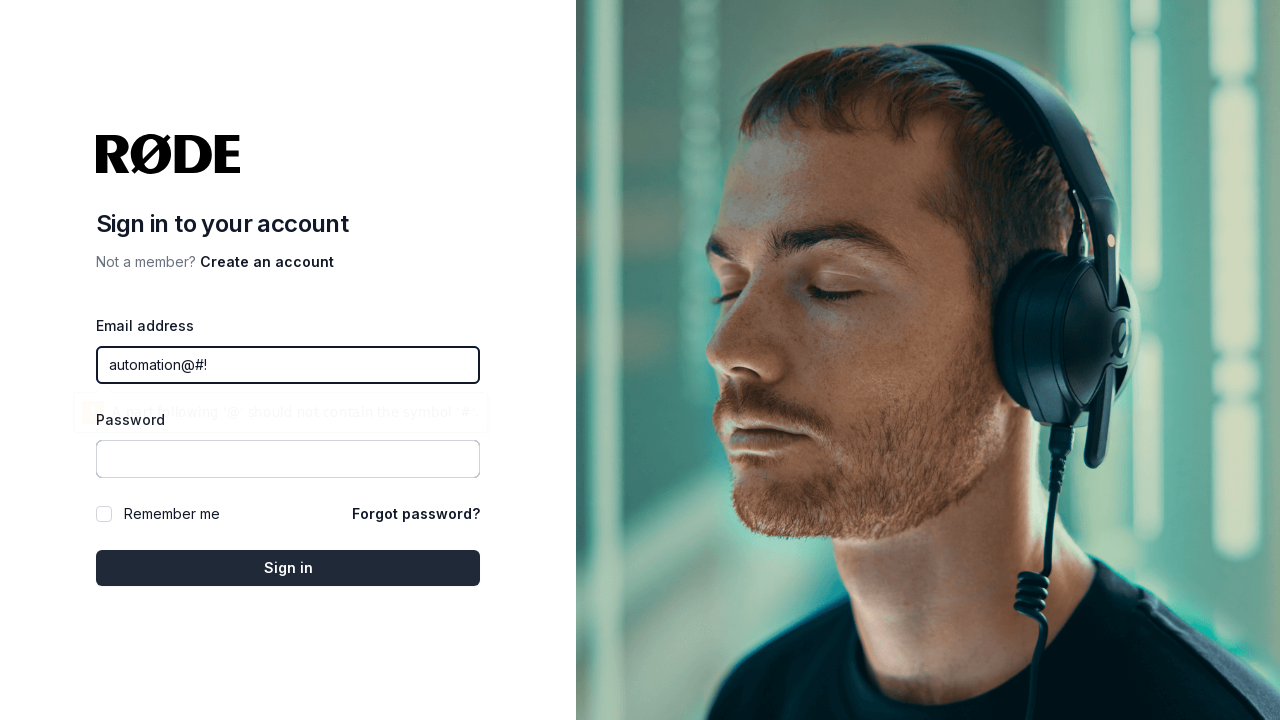

Clicked submit button with invalid email format (special characters) at (288, 568) on button[type='submit']
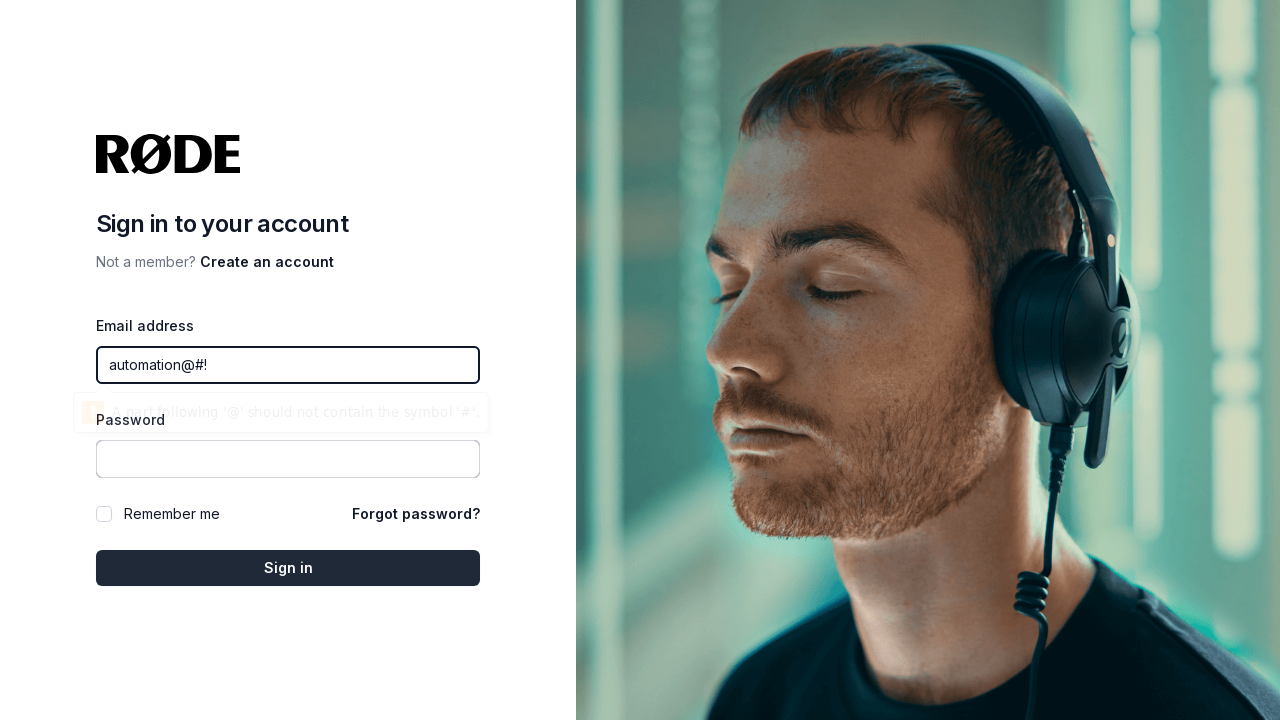

Filled email field with valid format 'automation@gmail.com' on input#email
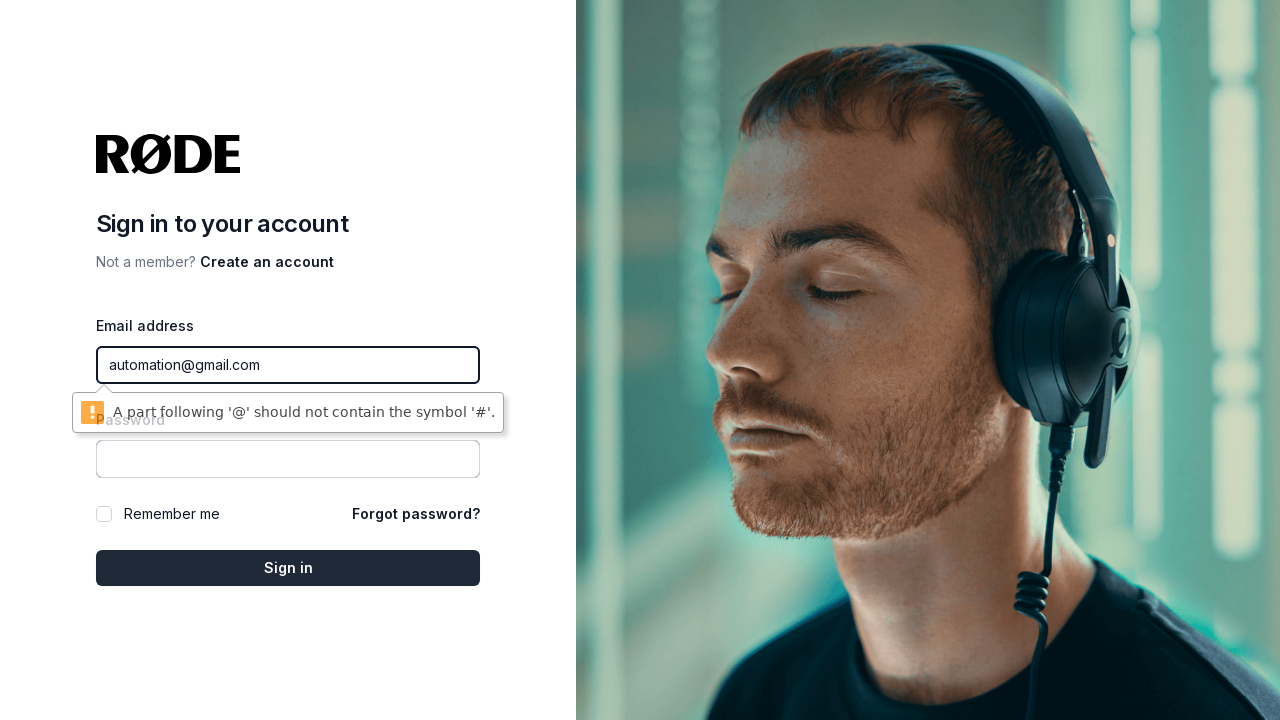

Clicked submit button with valid email format at (288, 568) on button[type='submit']
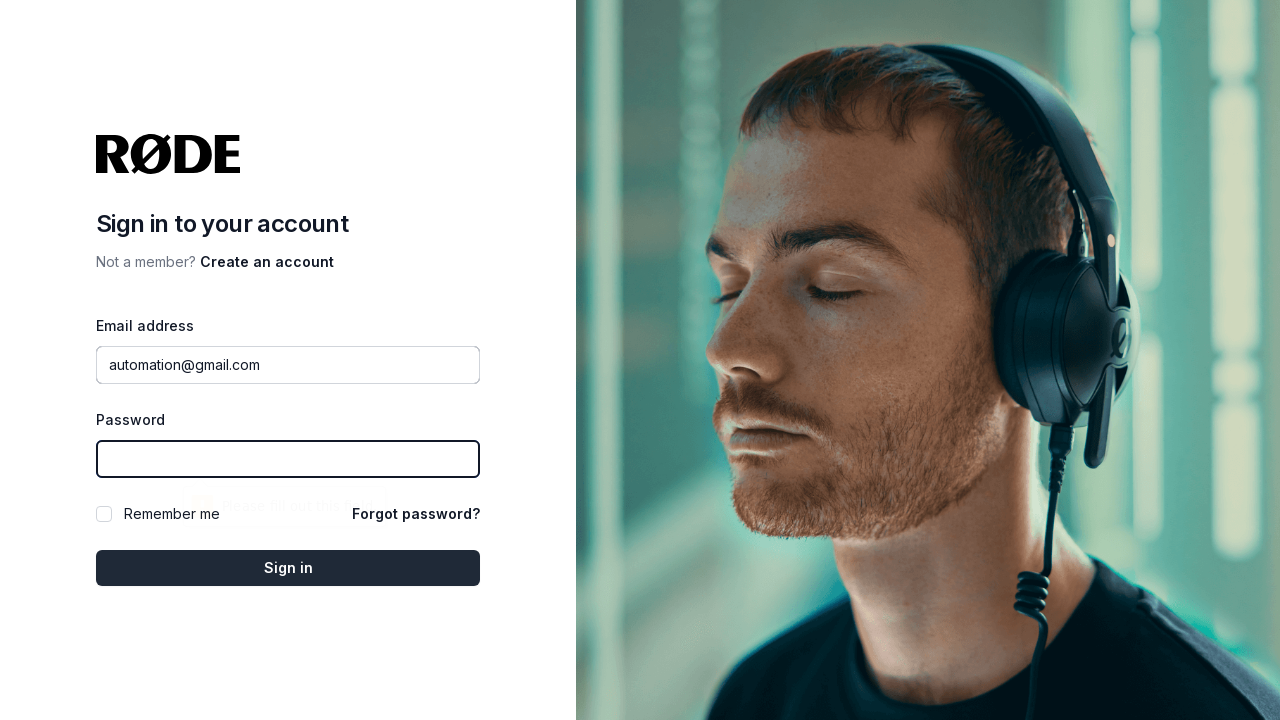

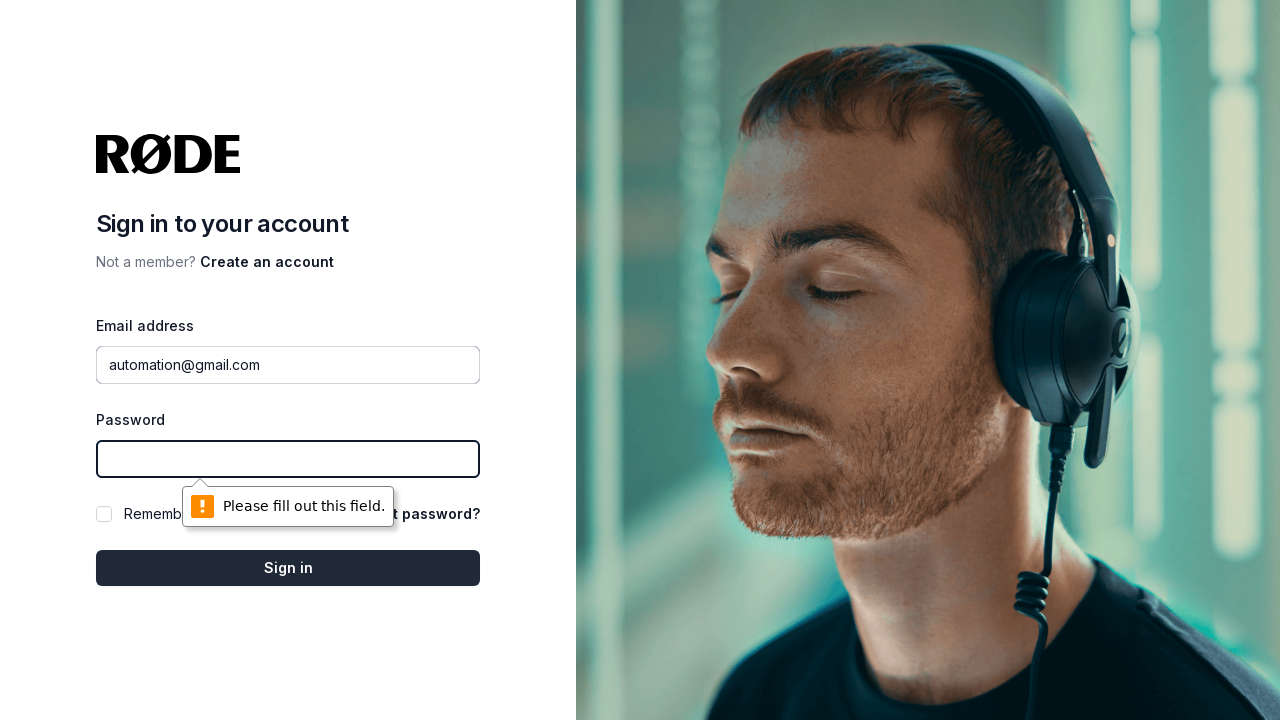